Tests a fixed header web table by scrolling to it, scrolling within the table, extracting all values from the 4th column, summing them, and verifying the sum matches the displayed total amount.

Starting URL: https://rahulshettyacademy.com/AutomationPractice/

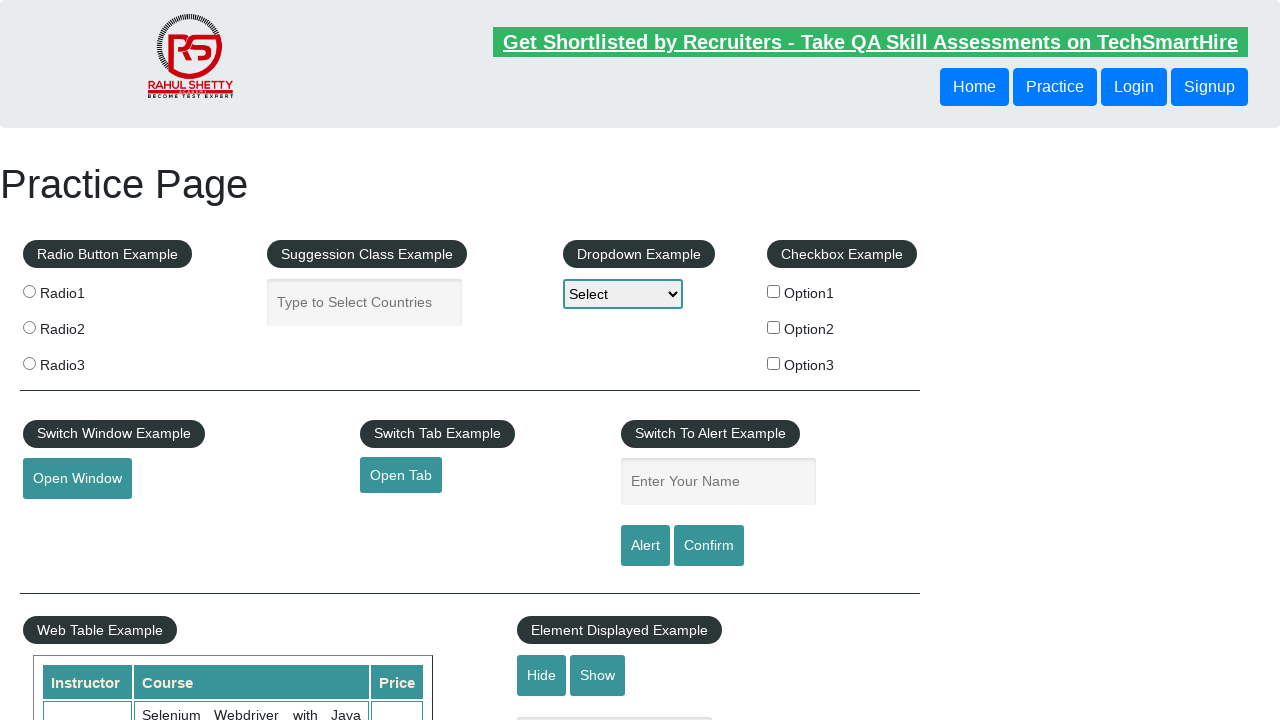

Scrolled down 500px to bring fixed header table into view
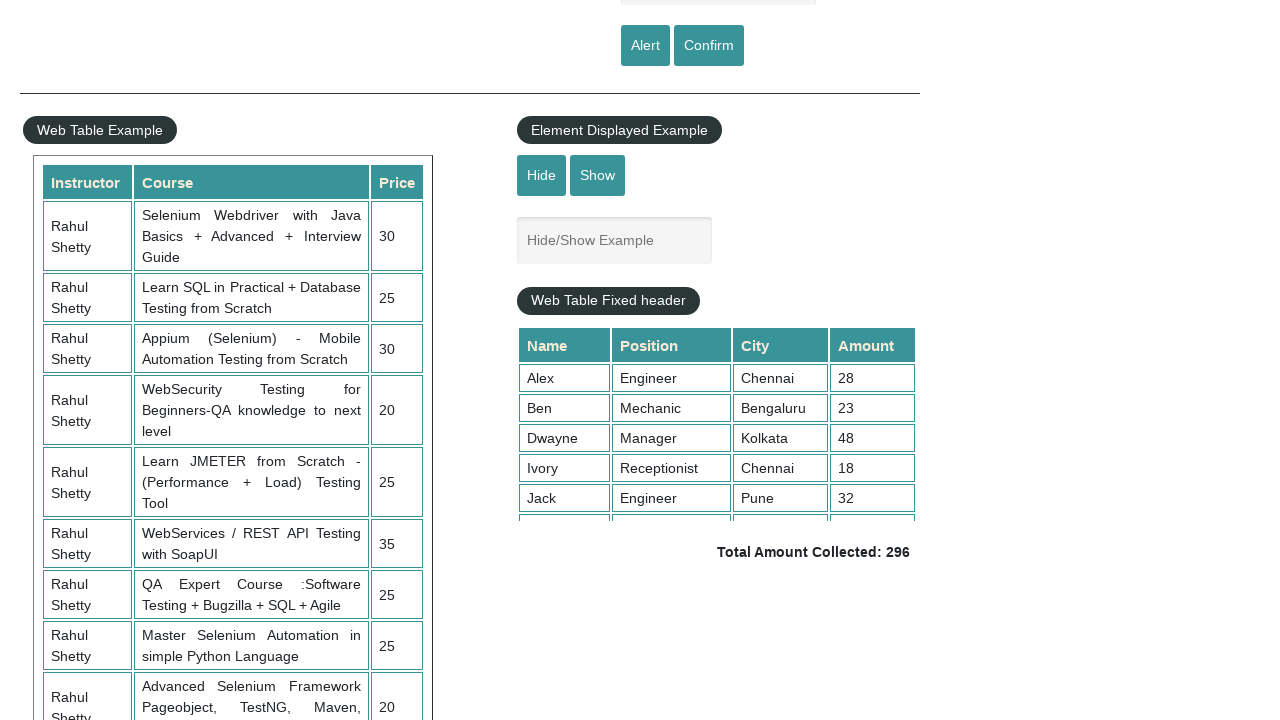

Fixed header table is now visible
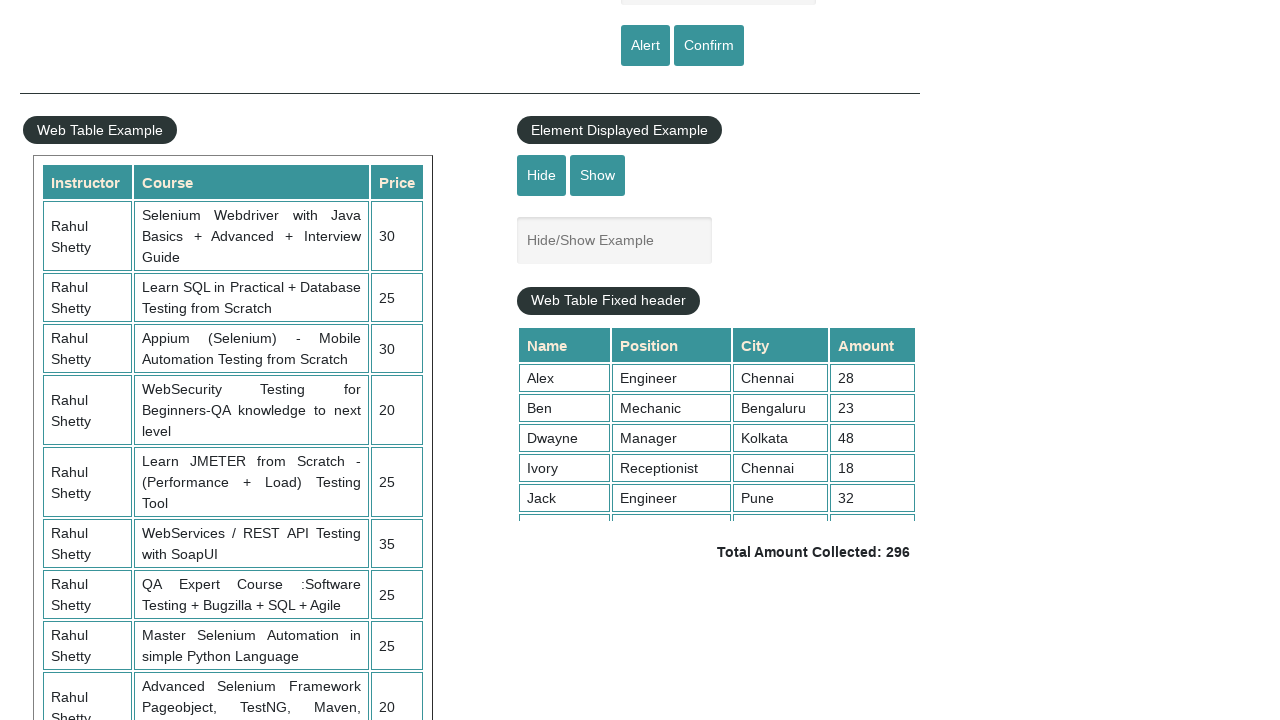

Scrolled within table container to load all rows
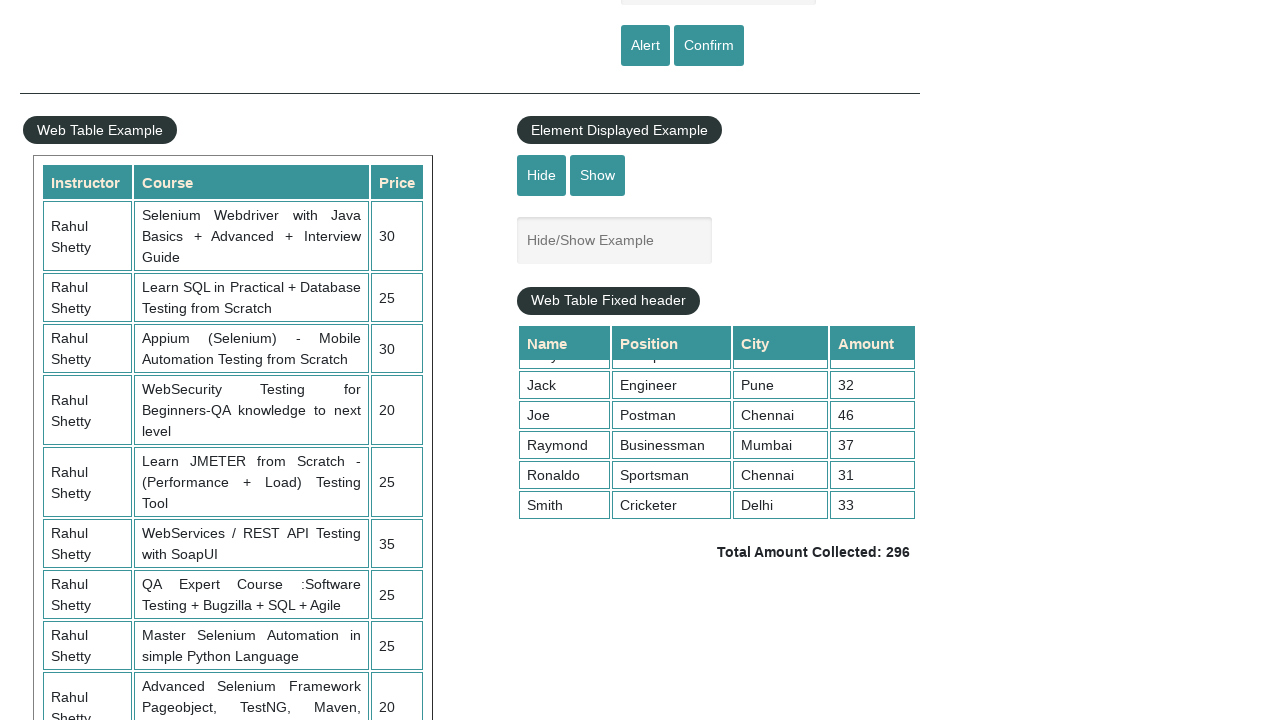

Extracted 9 values from the 4th column of the table
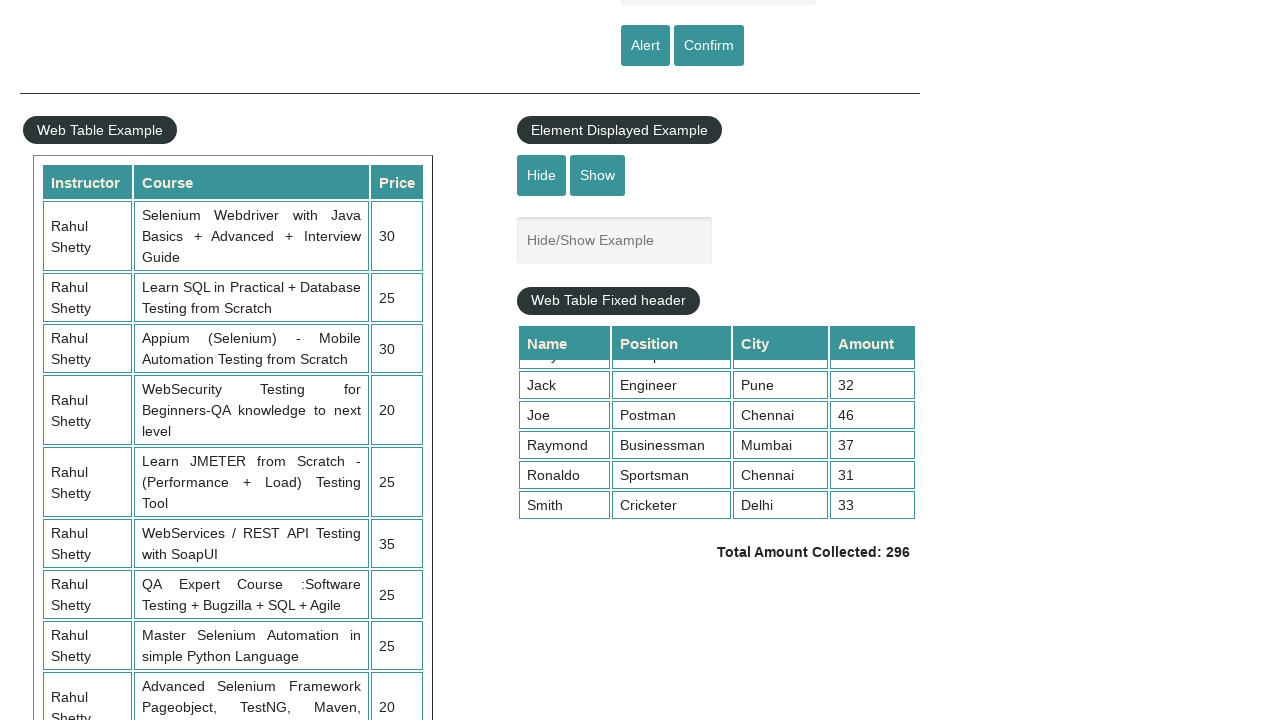

Calculated sum of all amounts in 4th column: 296
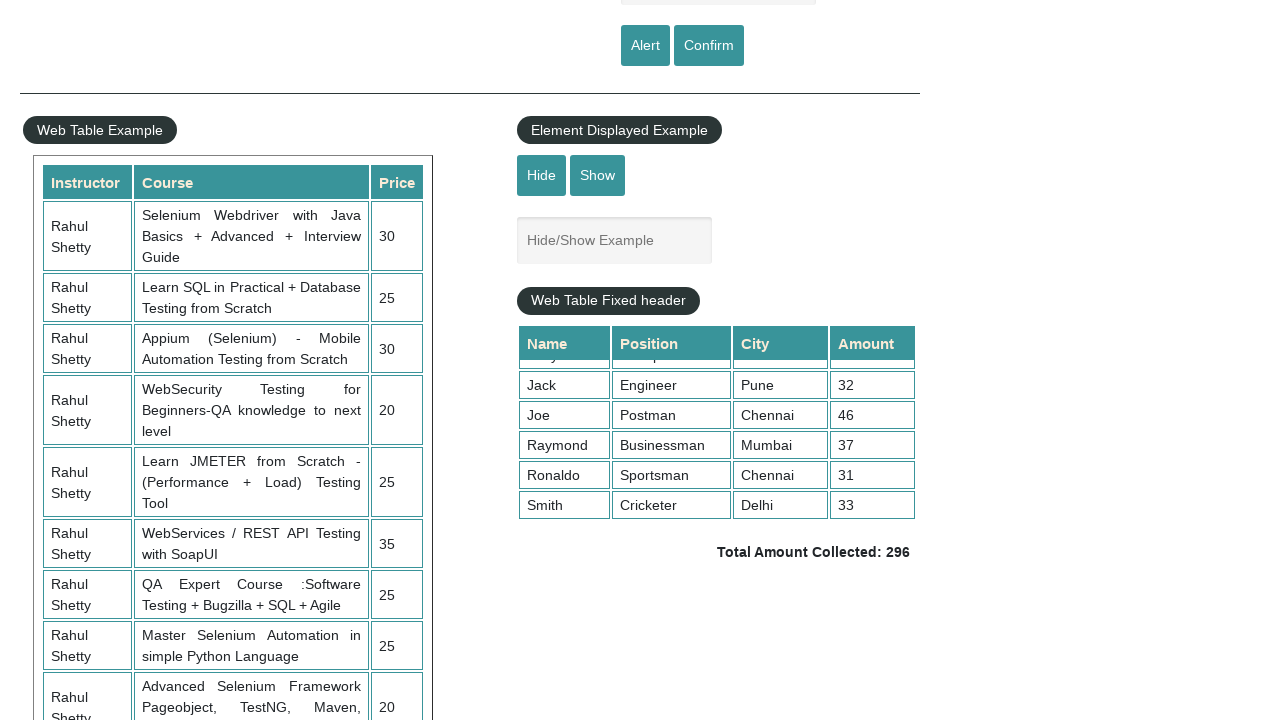

Retrieved displayed total amount text:  Total Amount Collected: 296 
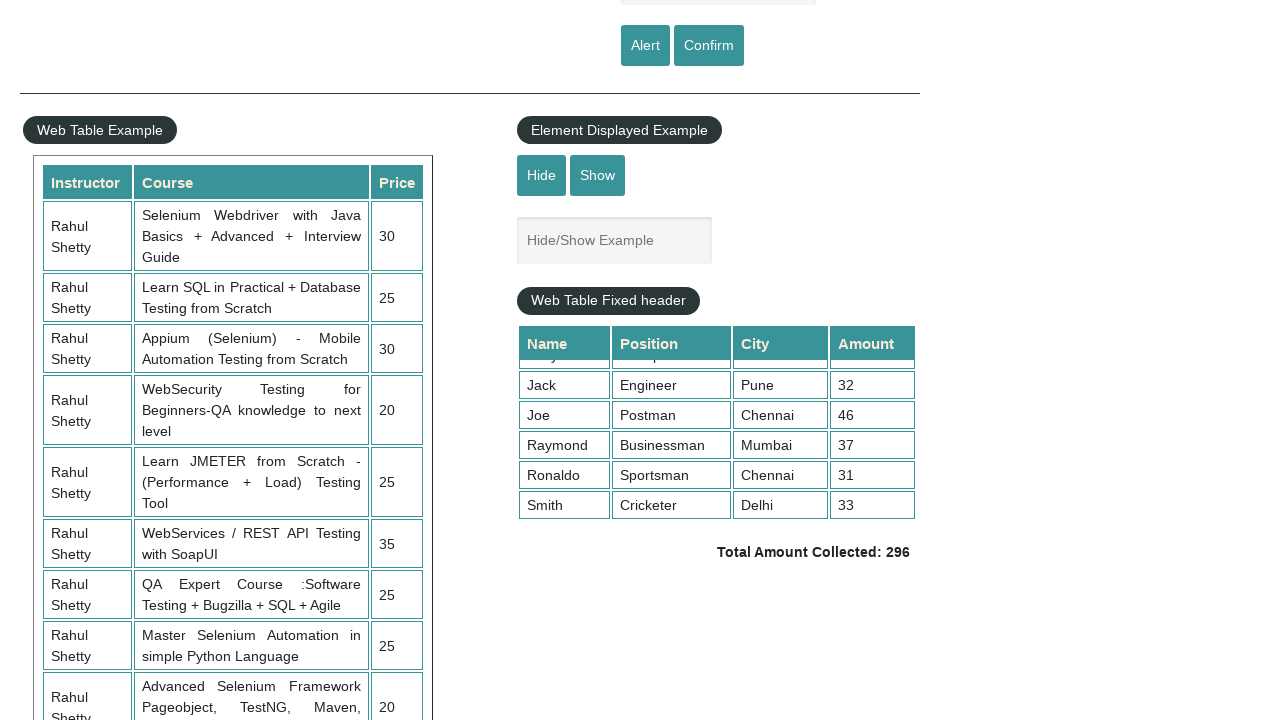

Parsed displayed total: 296
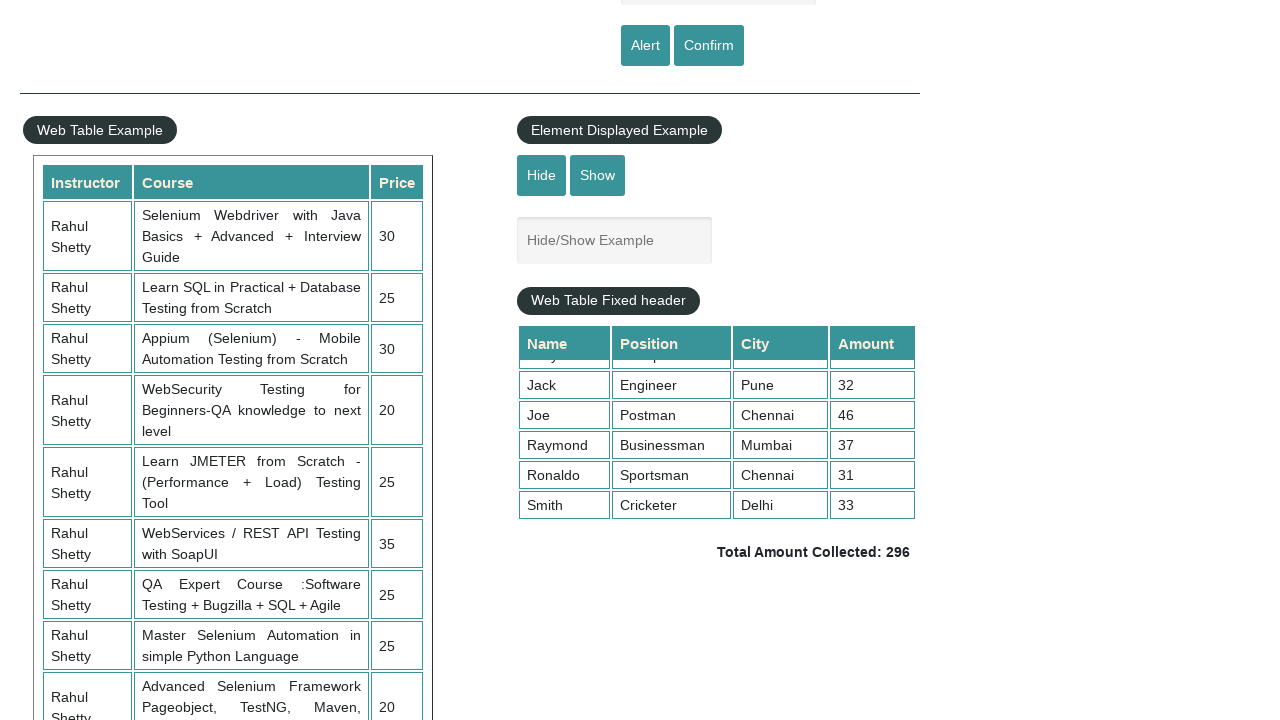

Verified calculated sum (296) matches displayed total (296)
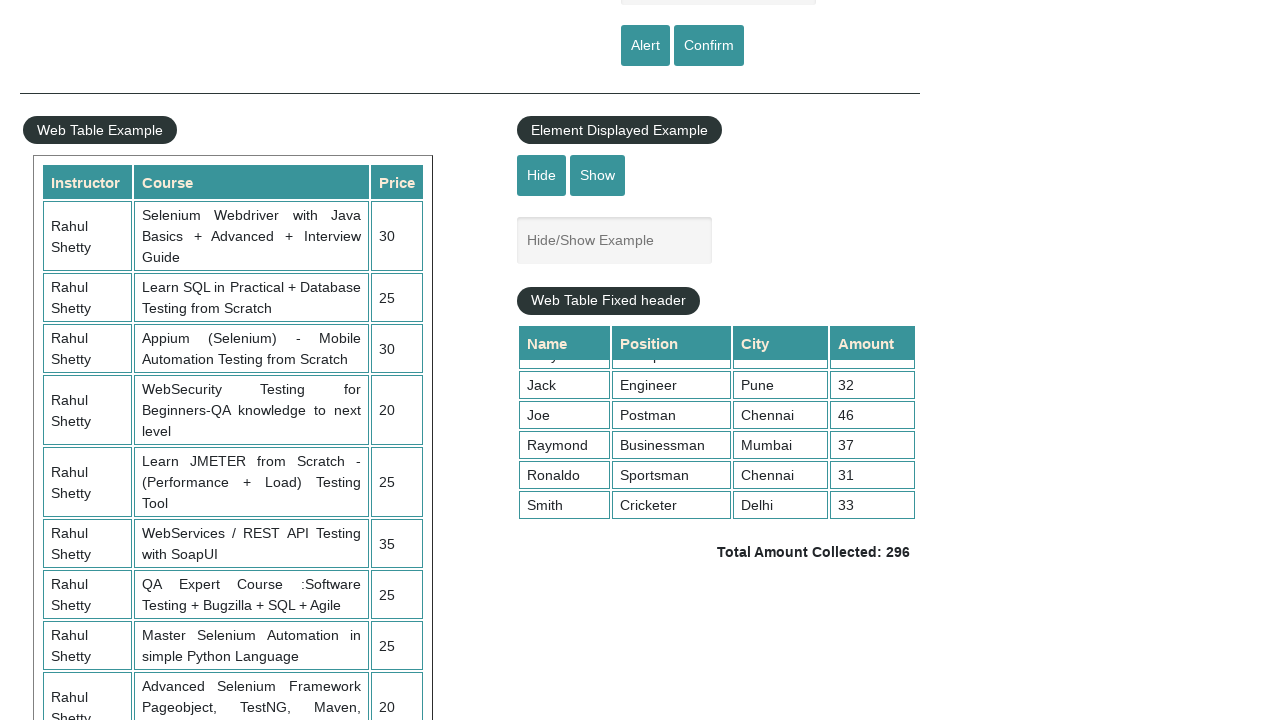

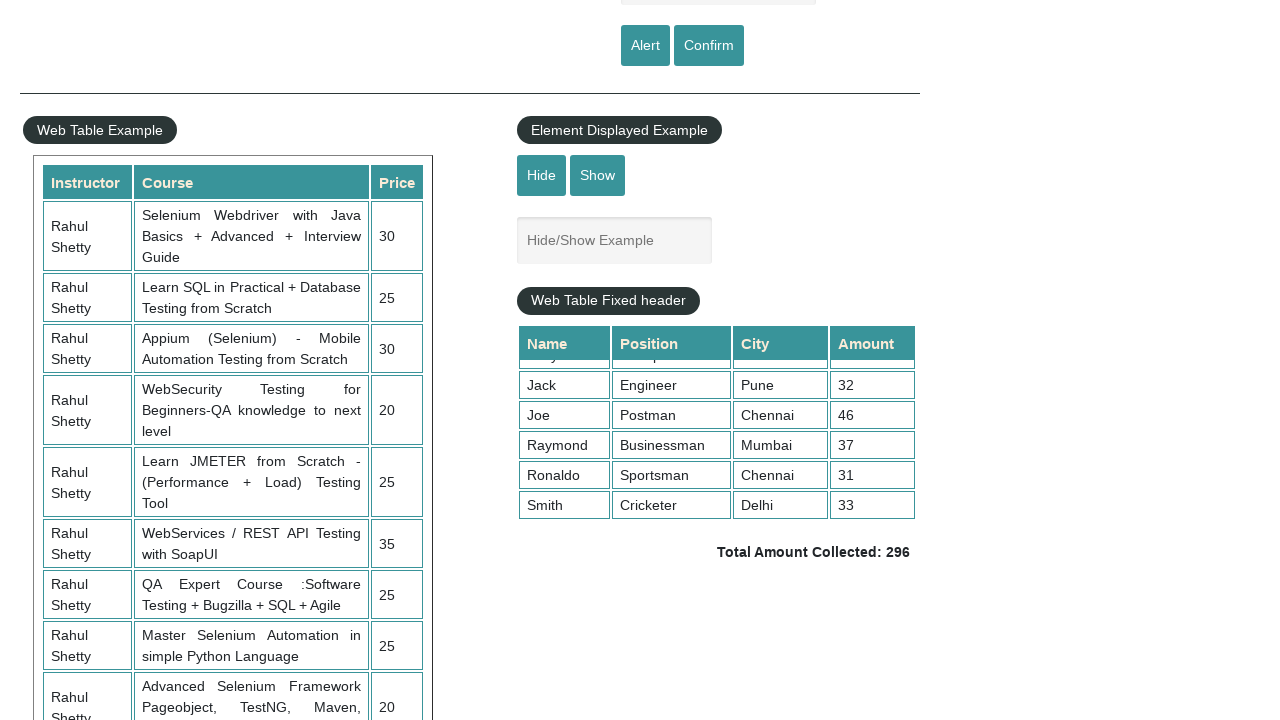